Navigates to DemoQA website and clicks on the banner image element

Starting URL: https://demoqa.com

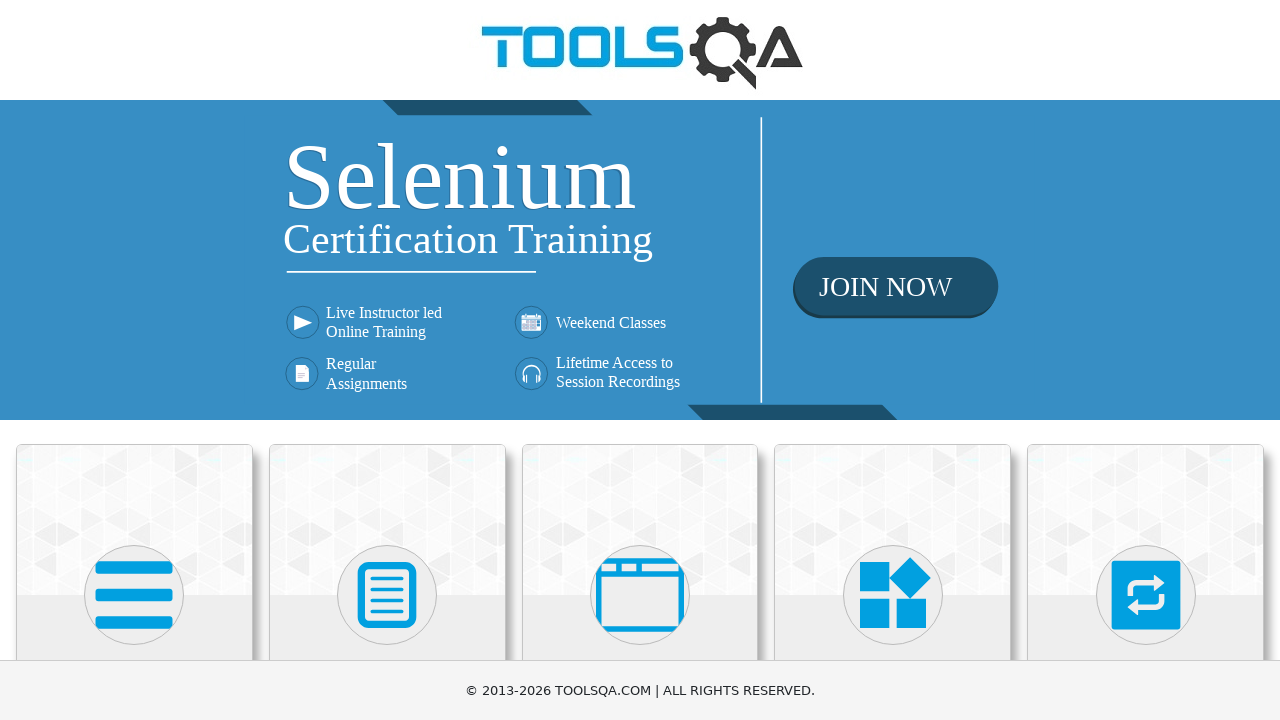

Waited for banner image element to be visible
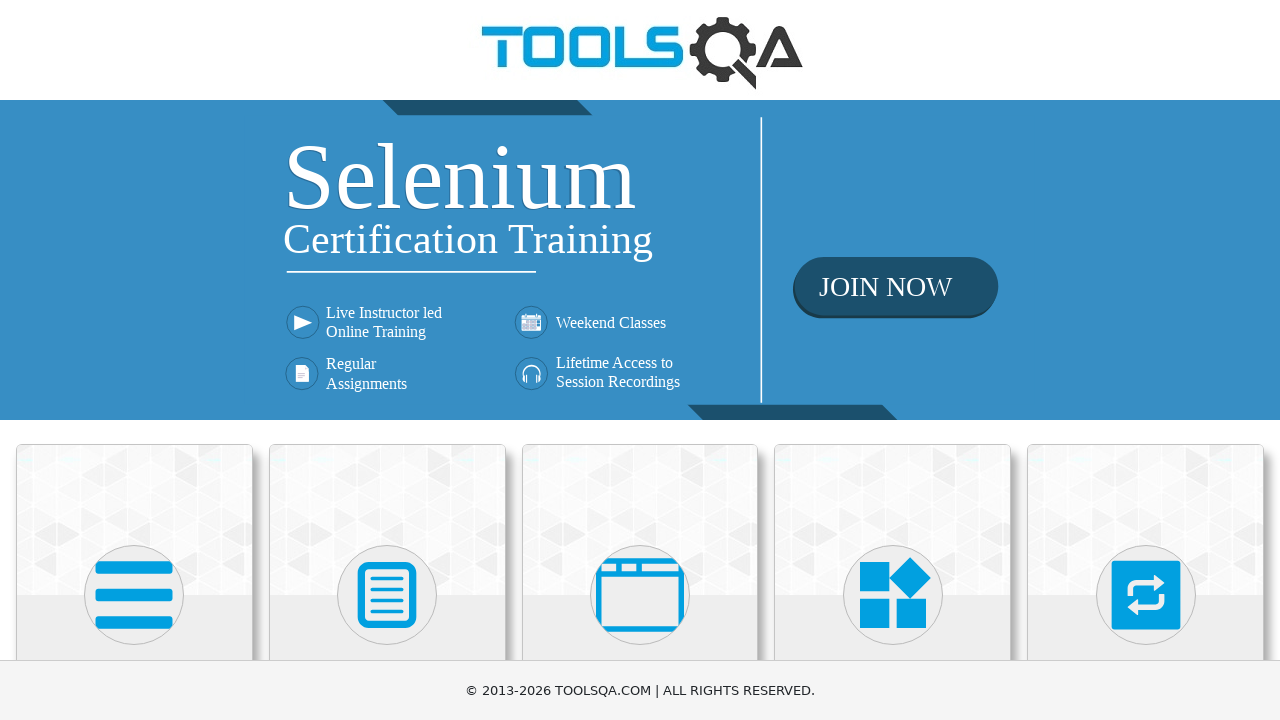

Clicked on the banner image element at (640, 260) on .banner-image
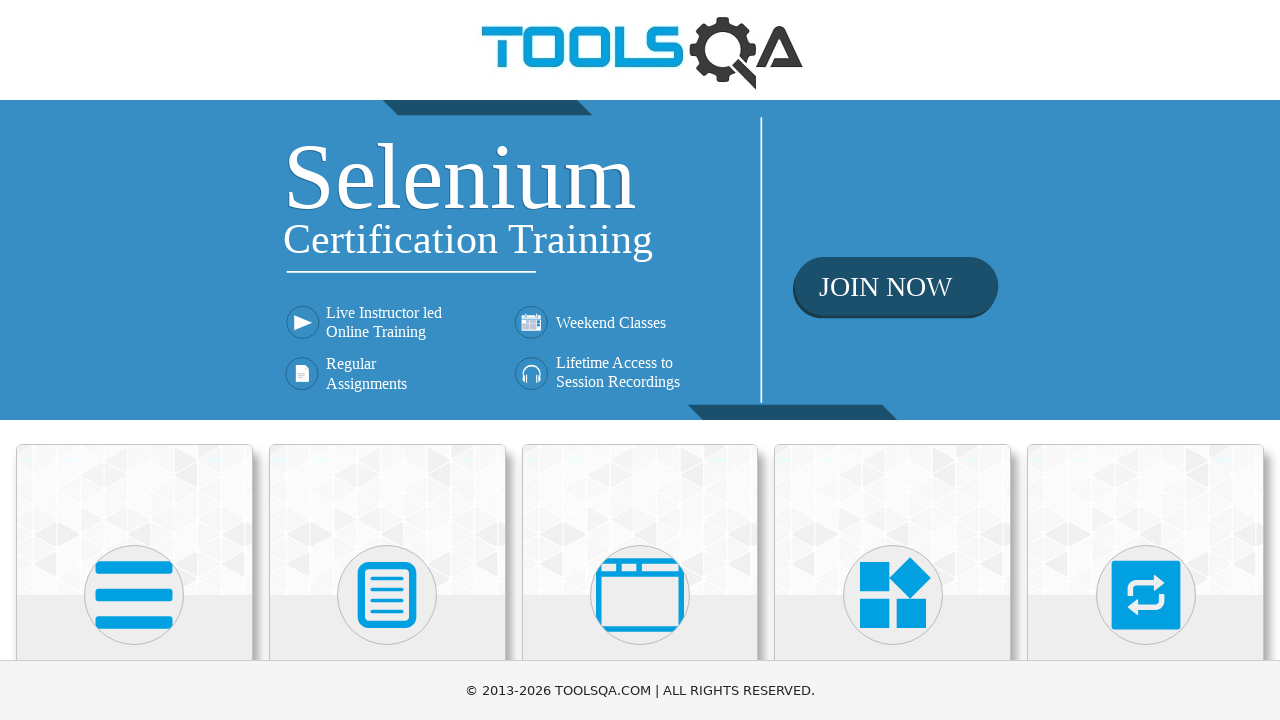

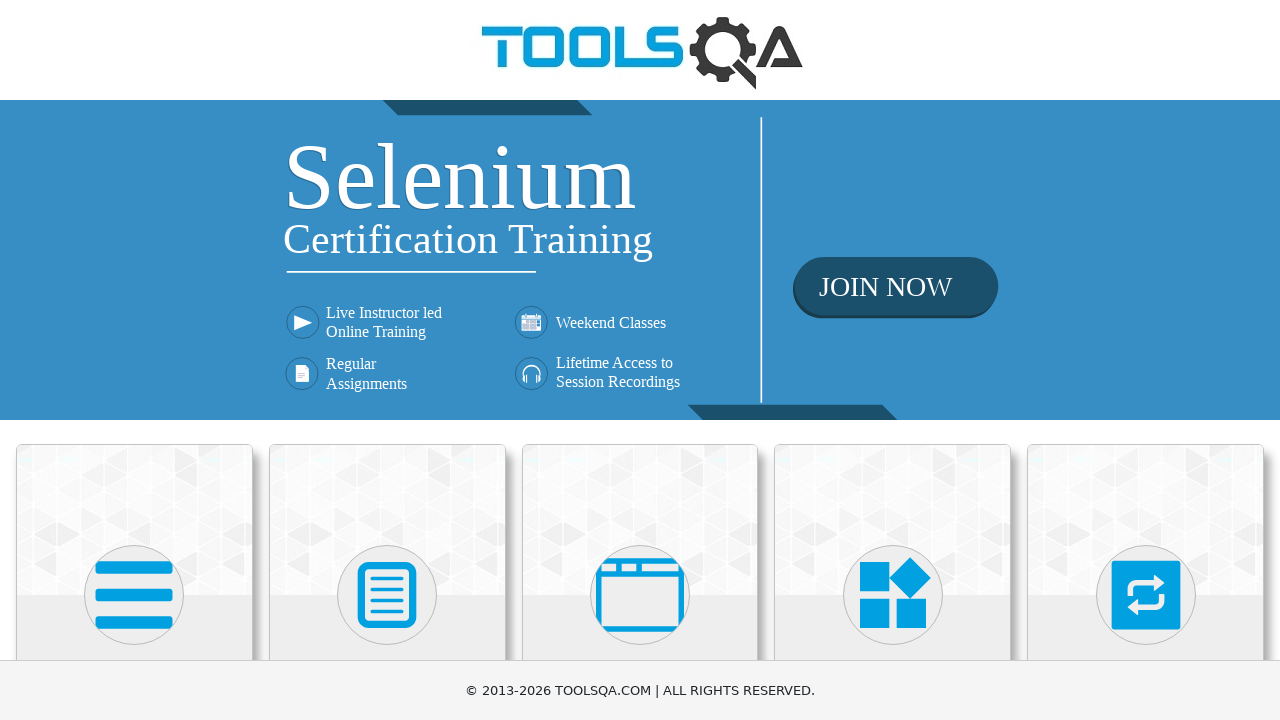